Tests login with incorrect password (wrong case) to verify error message

Starting URL: https://the-internet.herokuapp.com/login

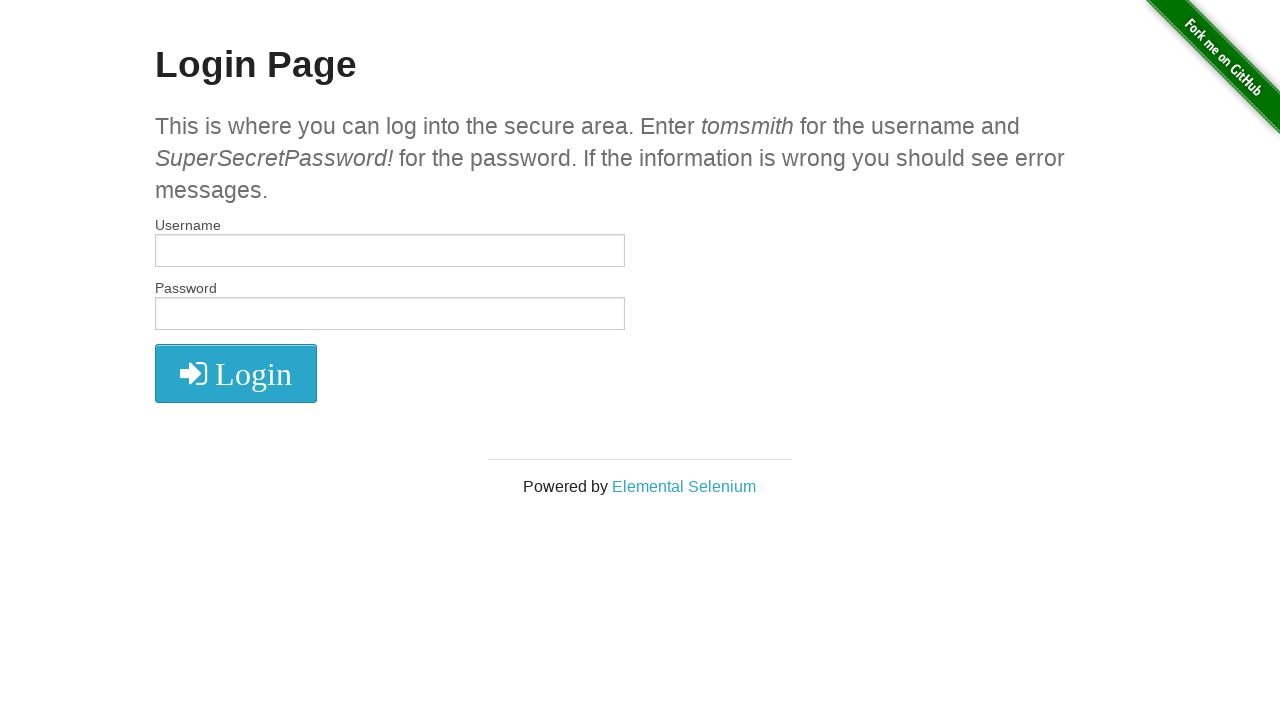

Filled username field with 'tomsmith' on #username
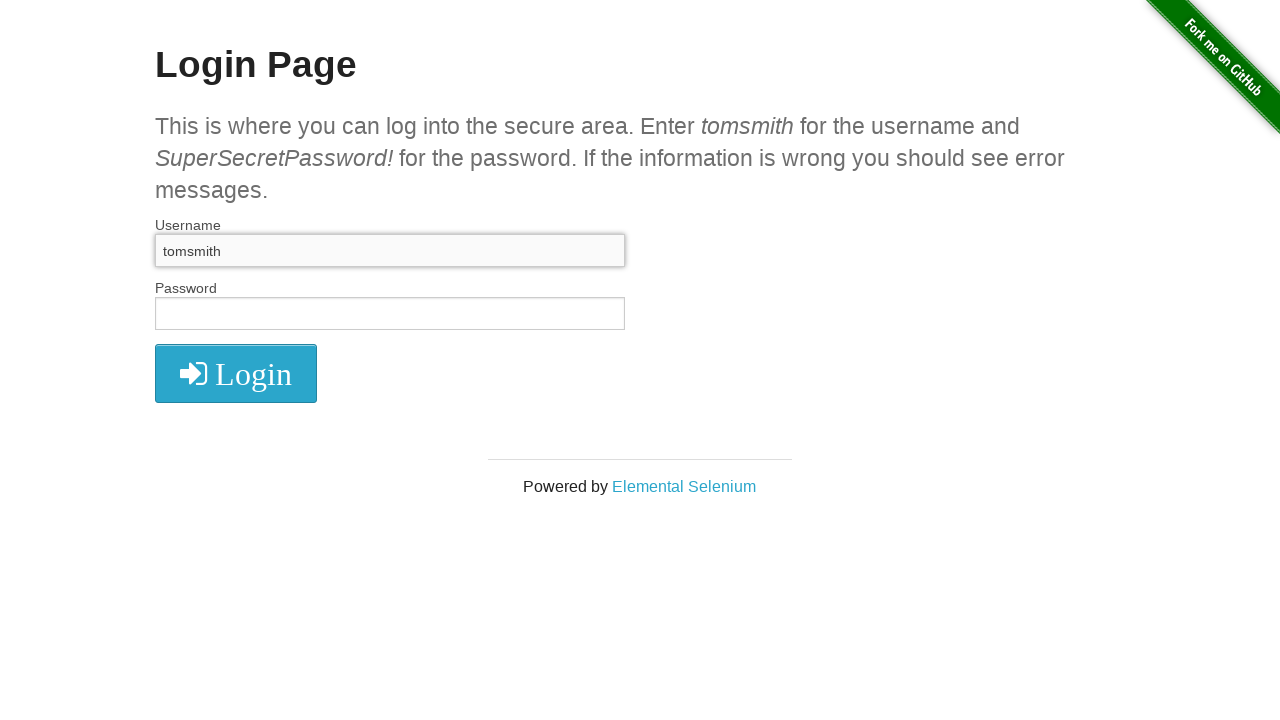

Filled password field with incorrect case 'supersecretpassword!' on #password
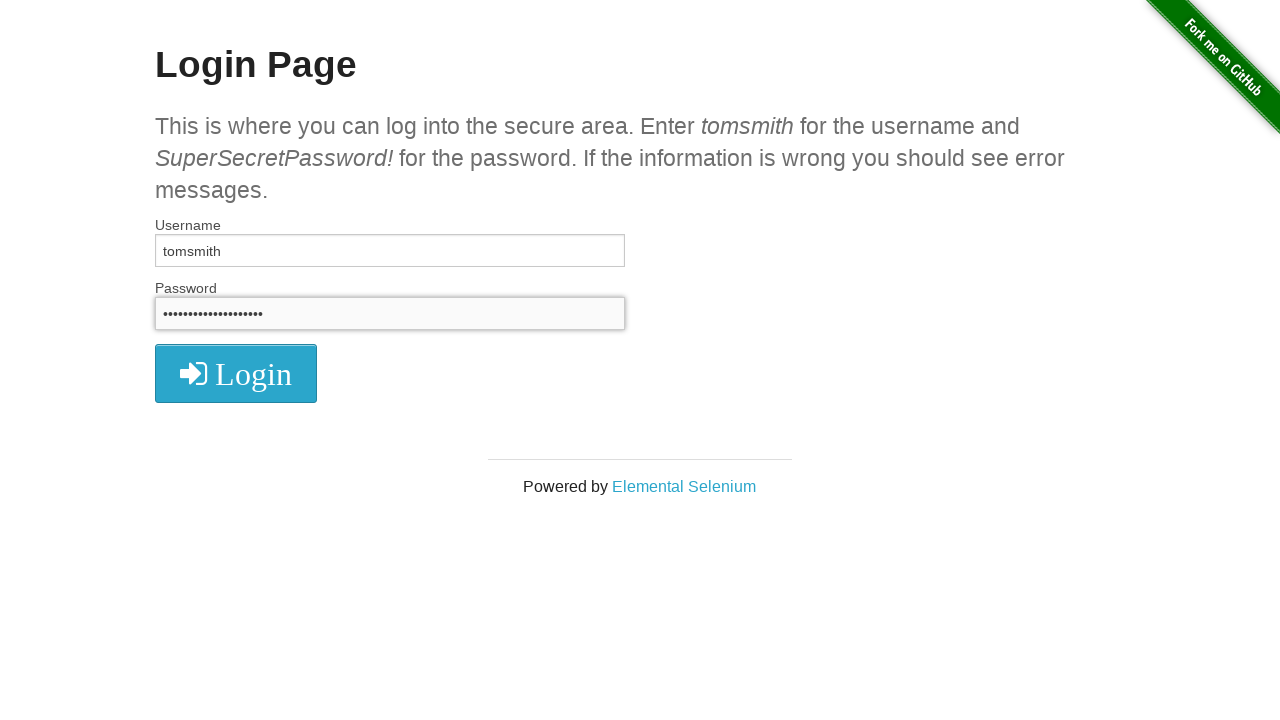

Clicked login submit button at (236, 373) on button[type='submit']
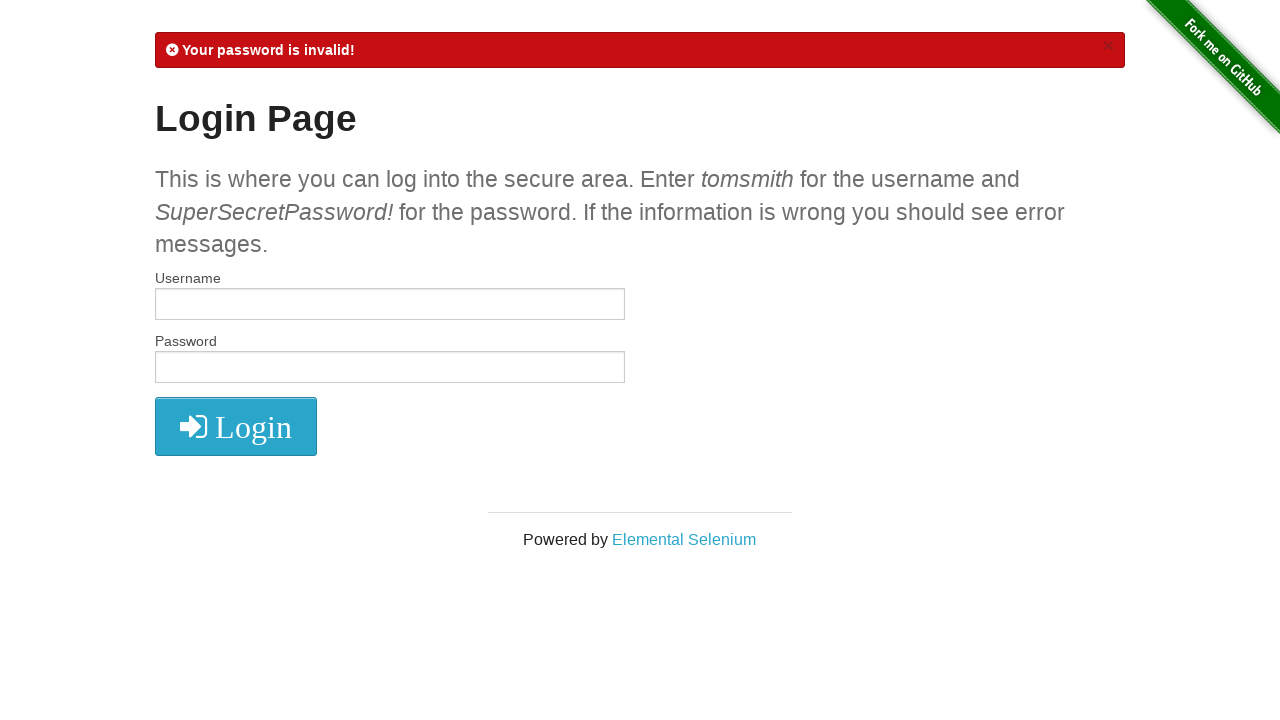

Error message displayed after failed login with incorrect password case
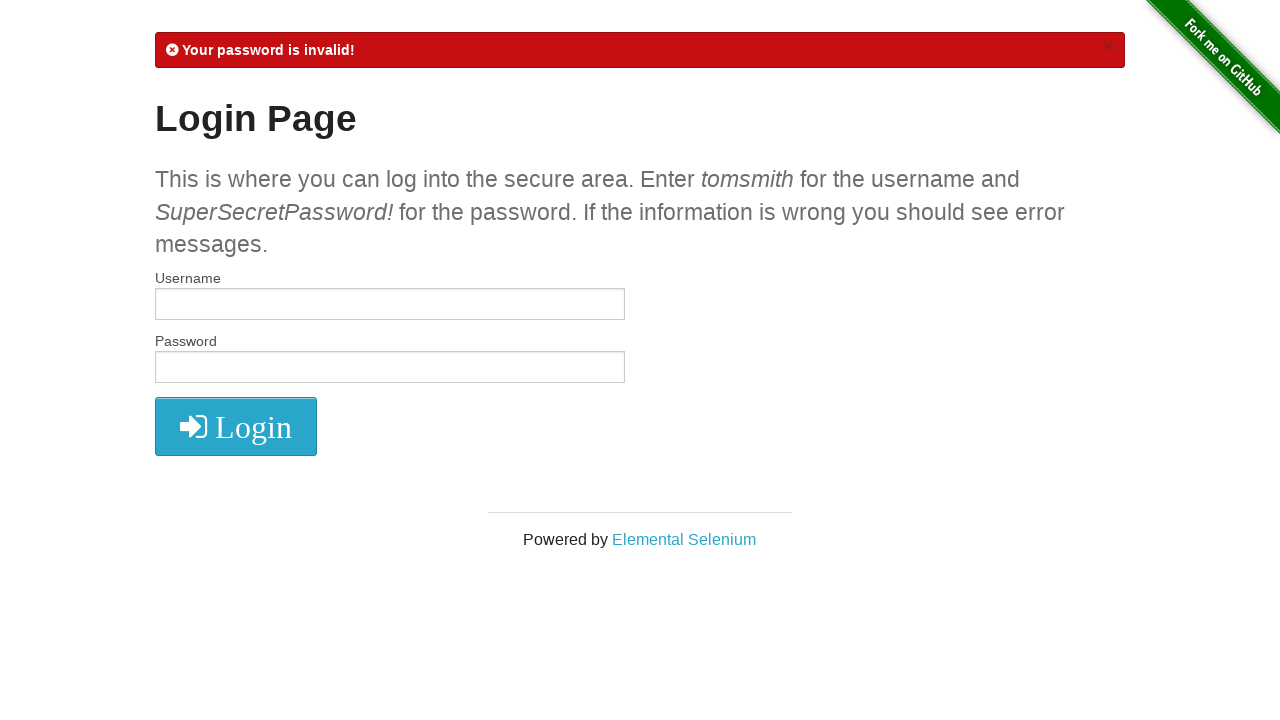

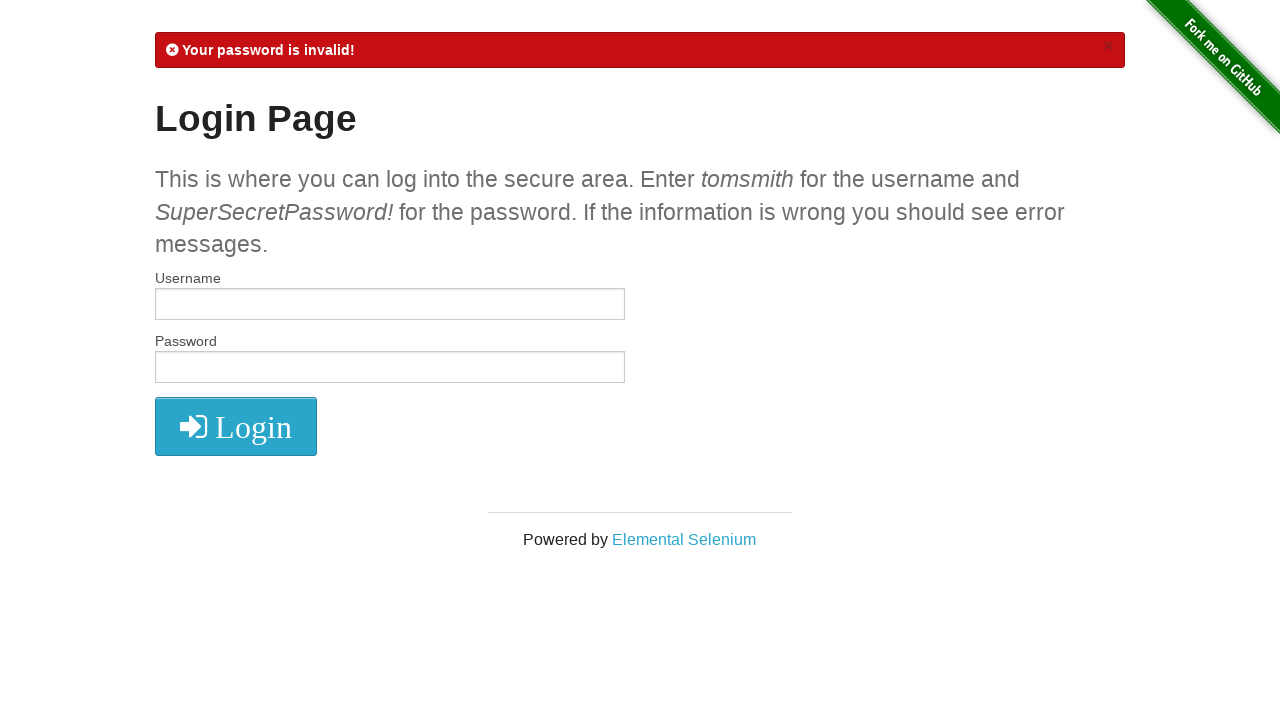